Tests keyboard and mouse input functionality by filling a name field and clicking a button on a form testing page

Starting URL: https://formy-project.herokuapp.com/keypress

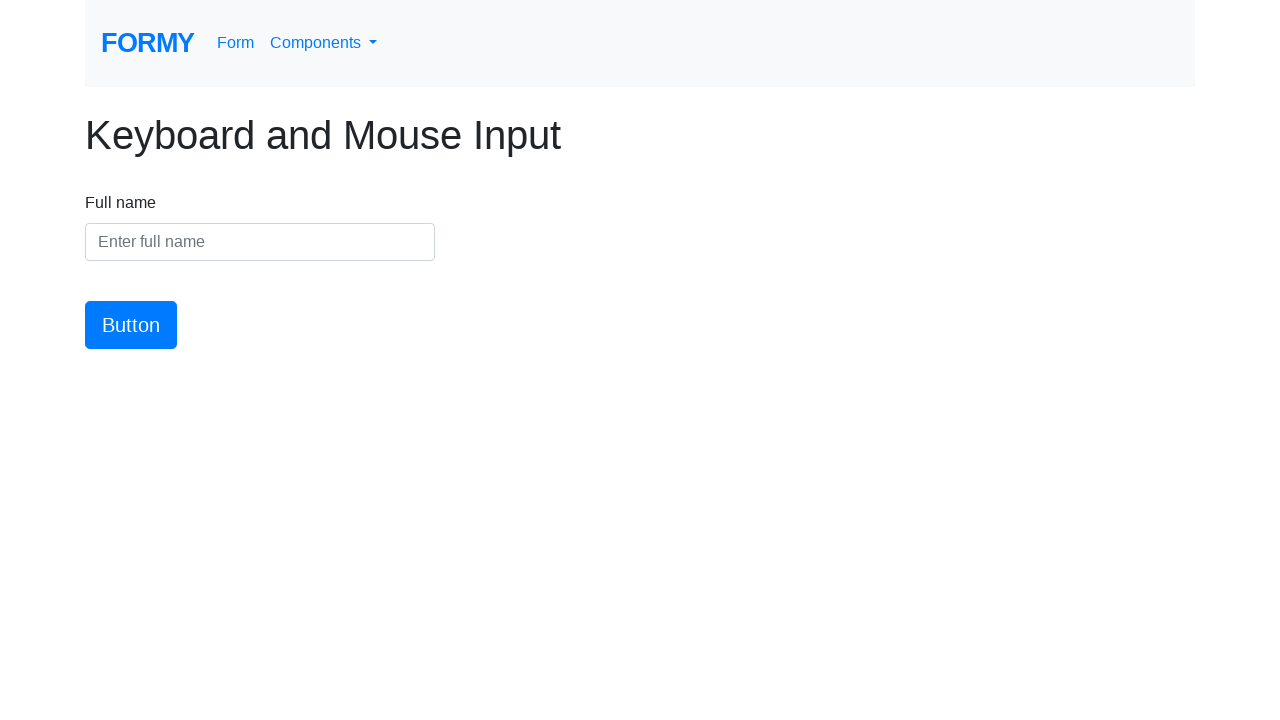

Clicked on the name field at (260, 242) on #name
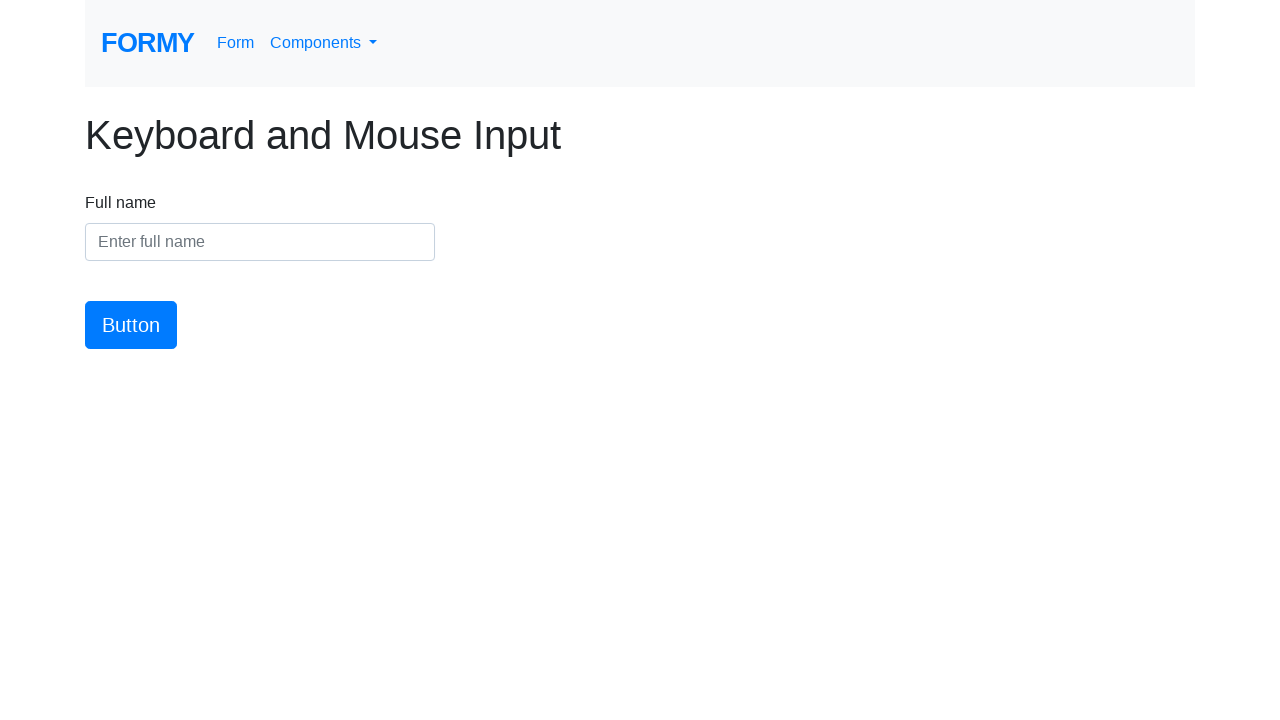

Filled name field with 'Minh Dao' on #name
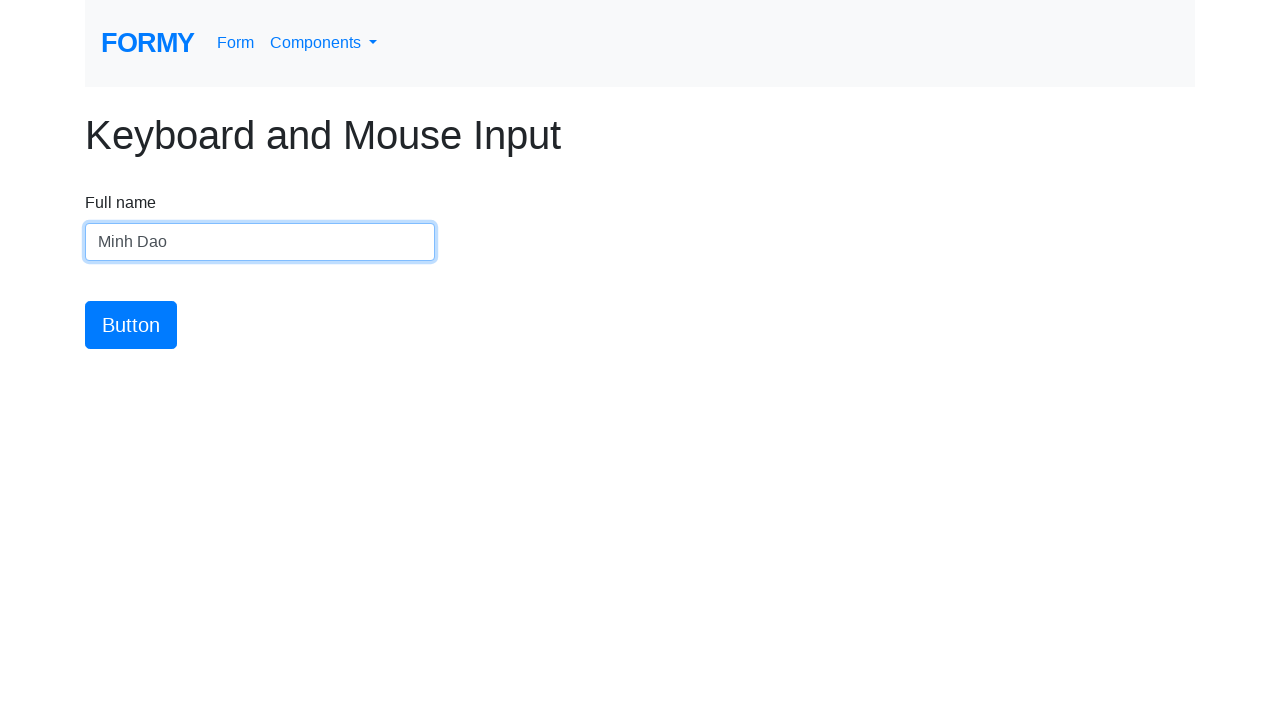

Clicked the submit button at (131, 325) on #button
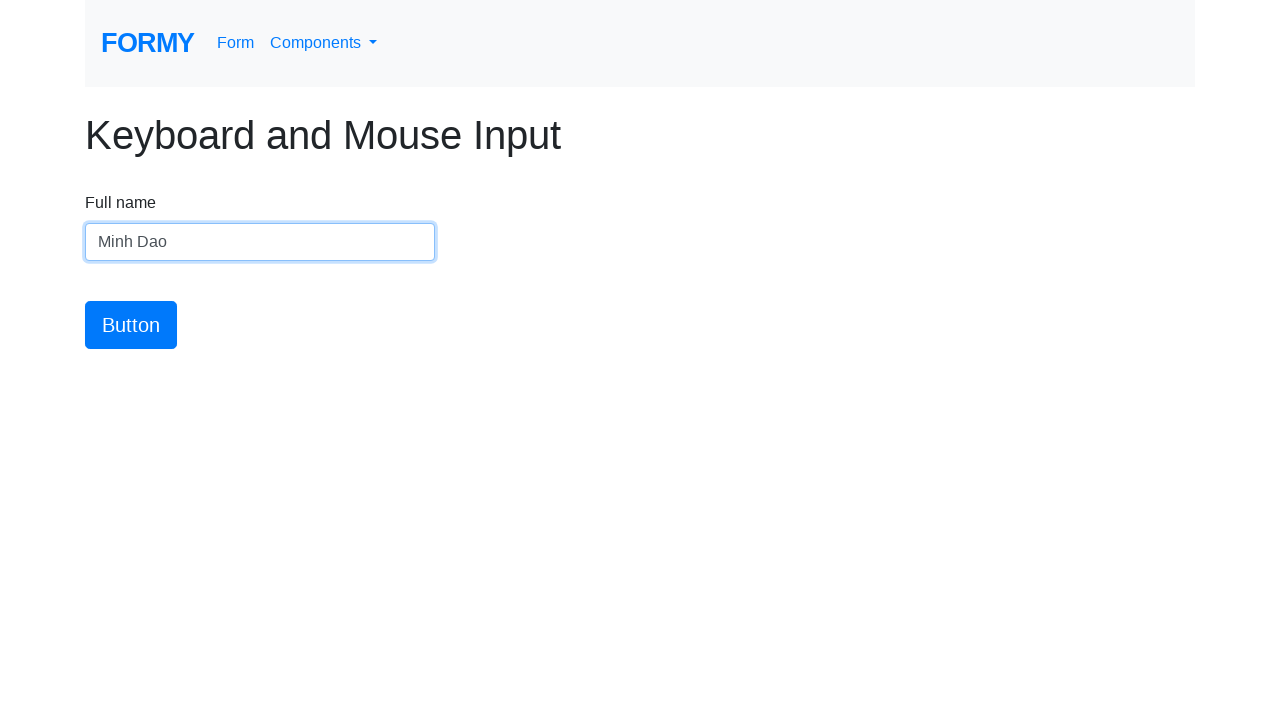

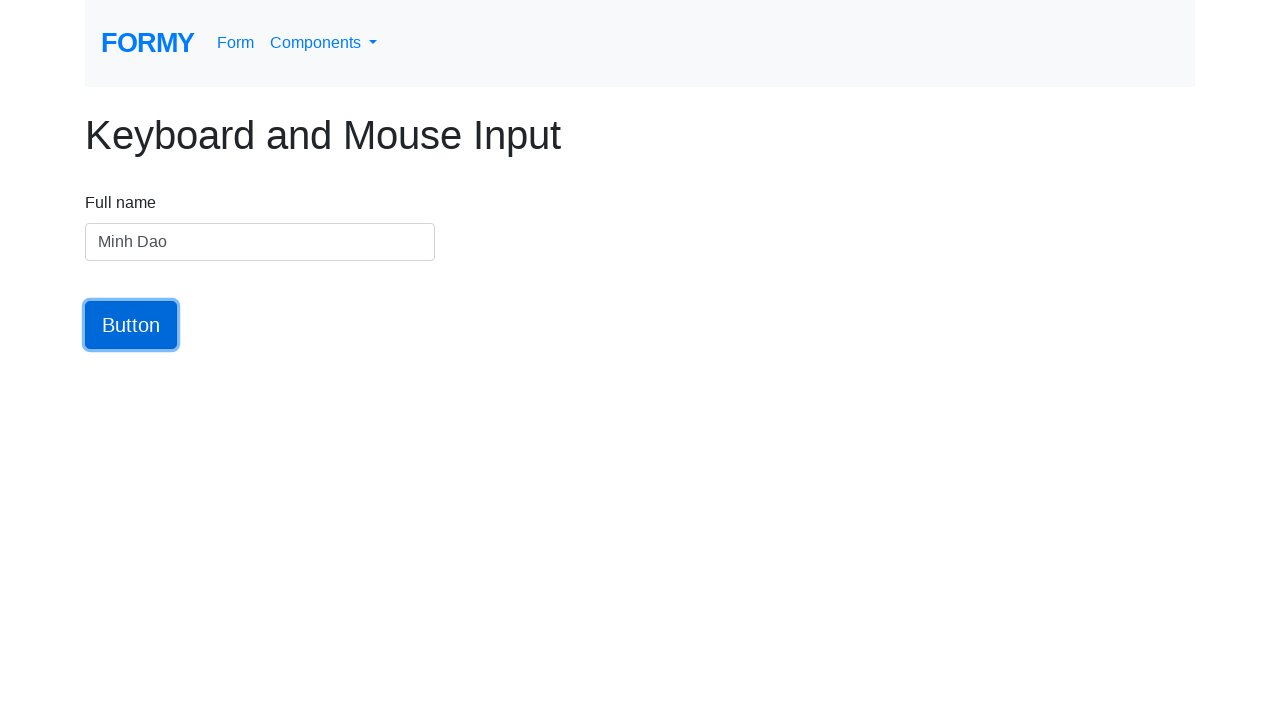